Navigates to OrangeHRM demo login page and verifies the page loads by checking its title

Starting URL: https://opensource-demo.orangehrmlive.com/web/index.php/auth/login

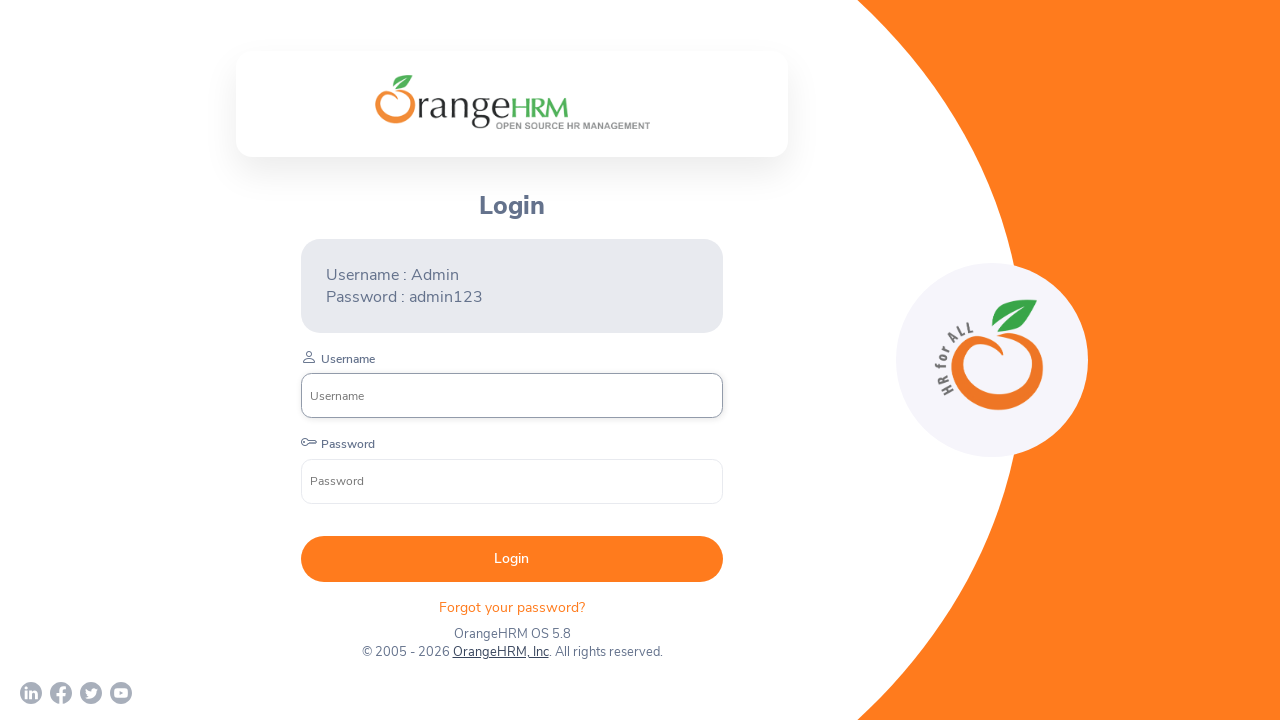

Set viewport size to 1920x1080
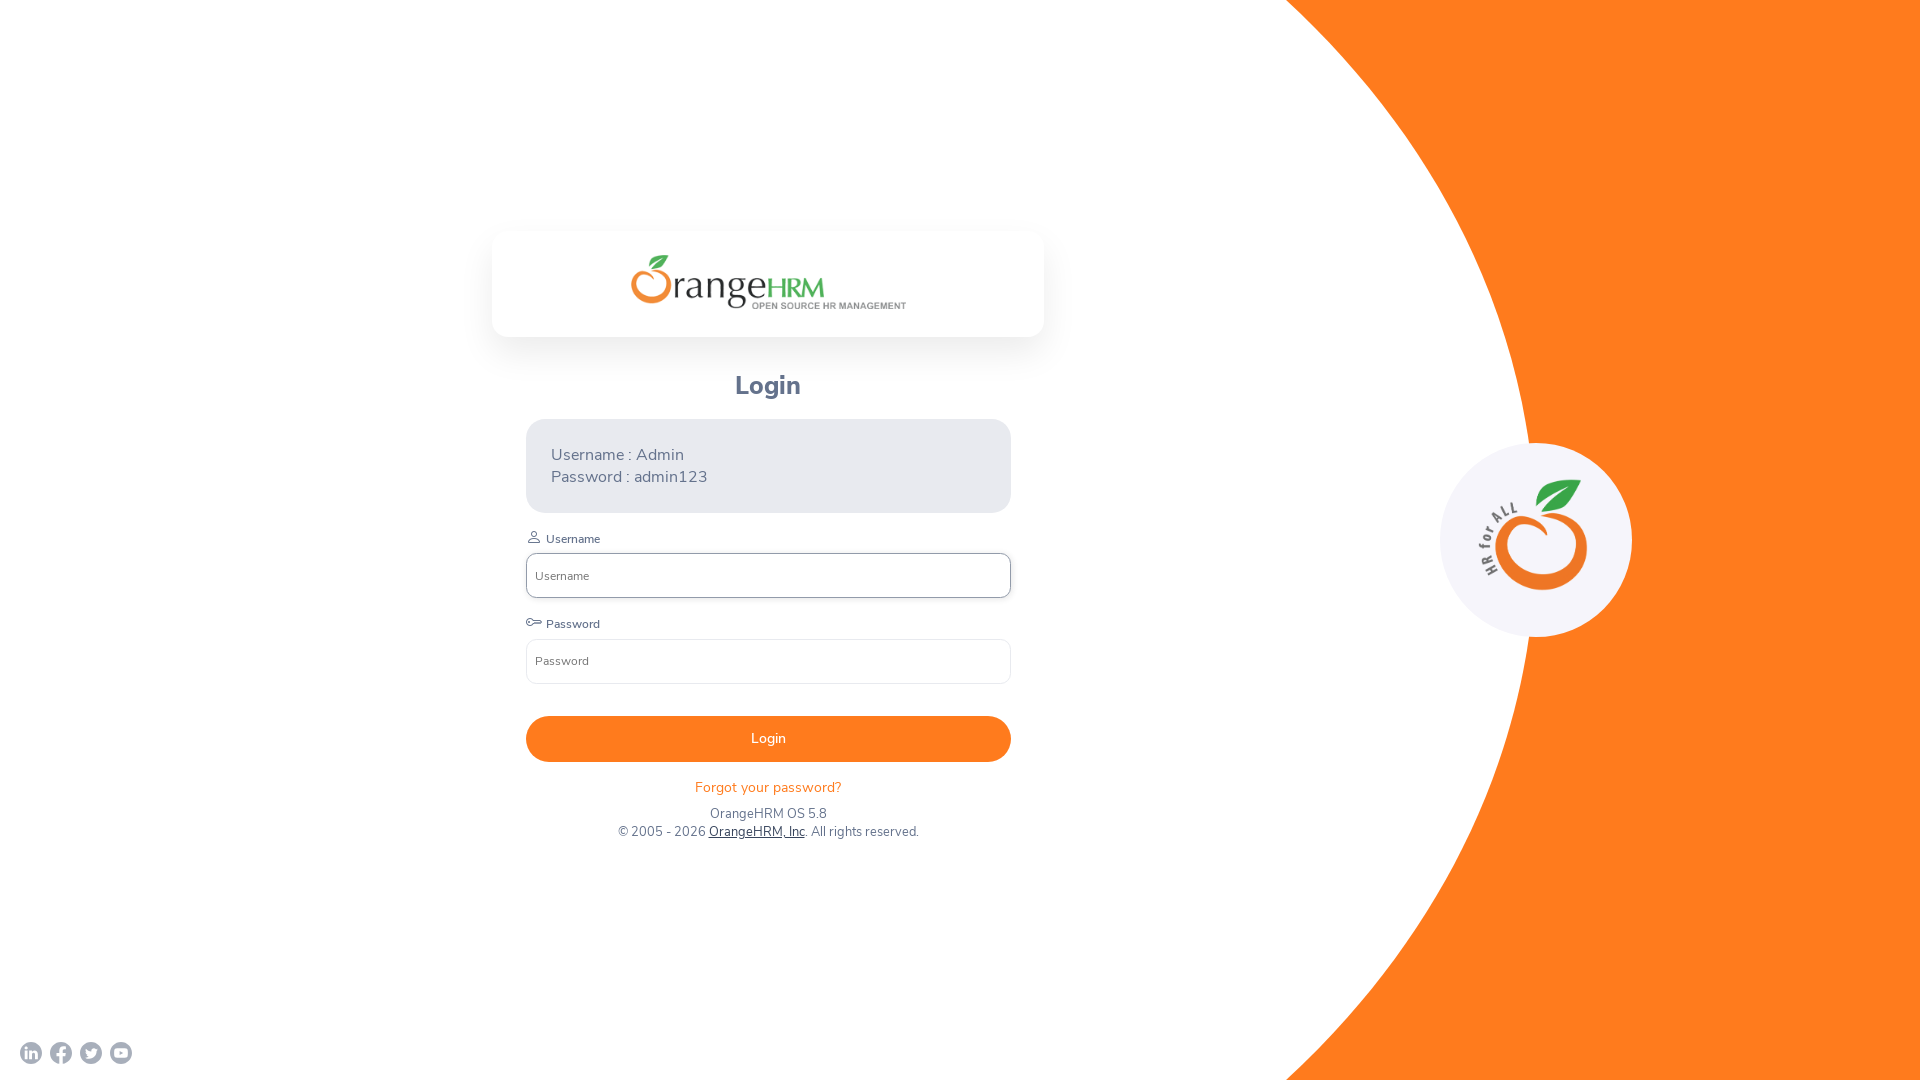

Retrieved page title: OrangeHRM
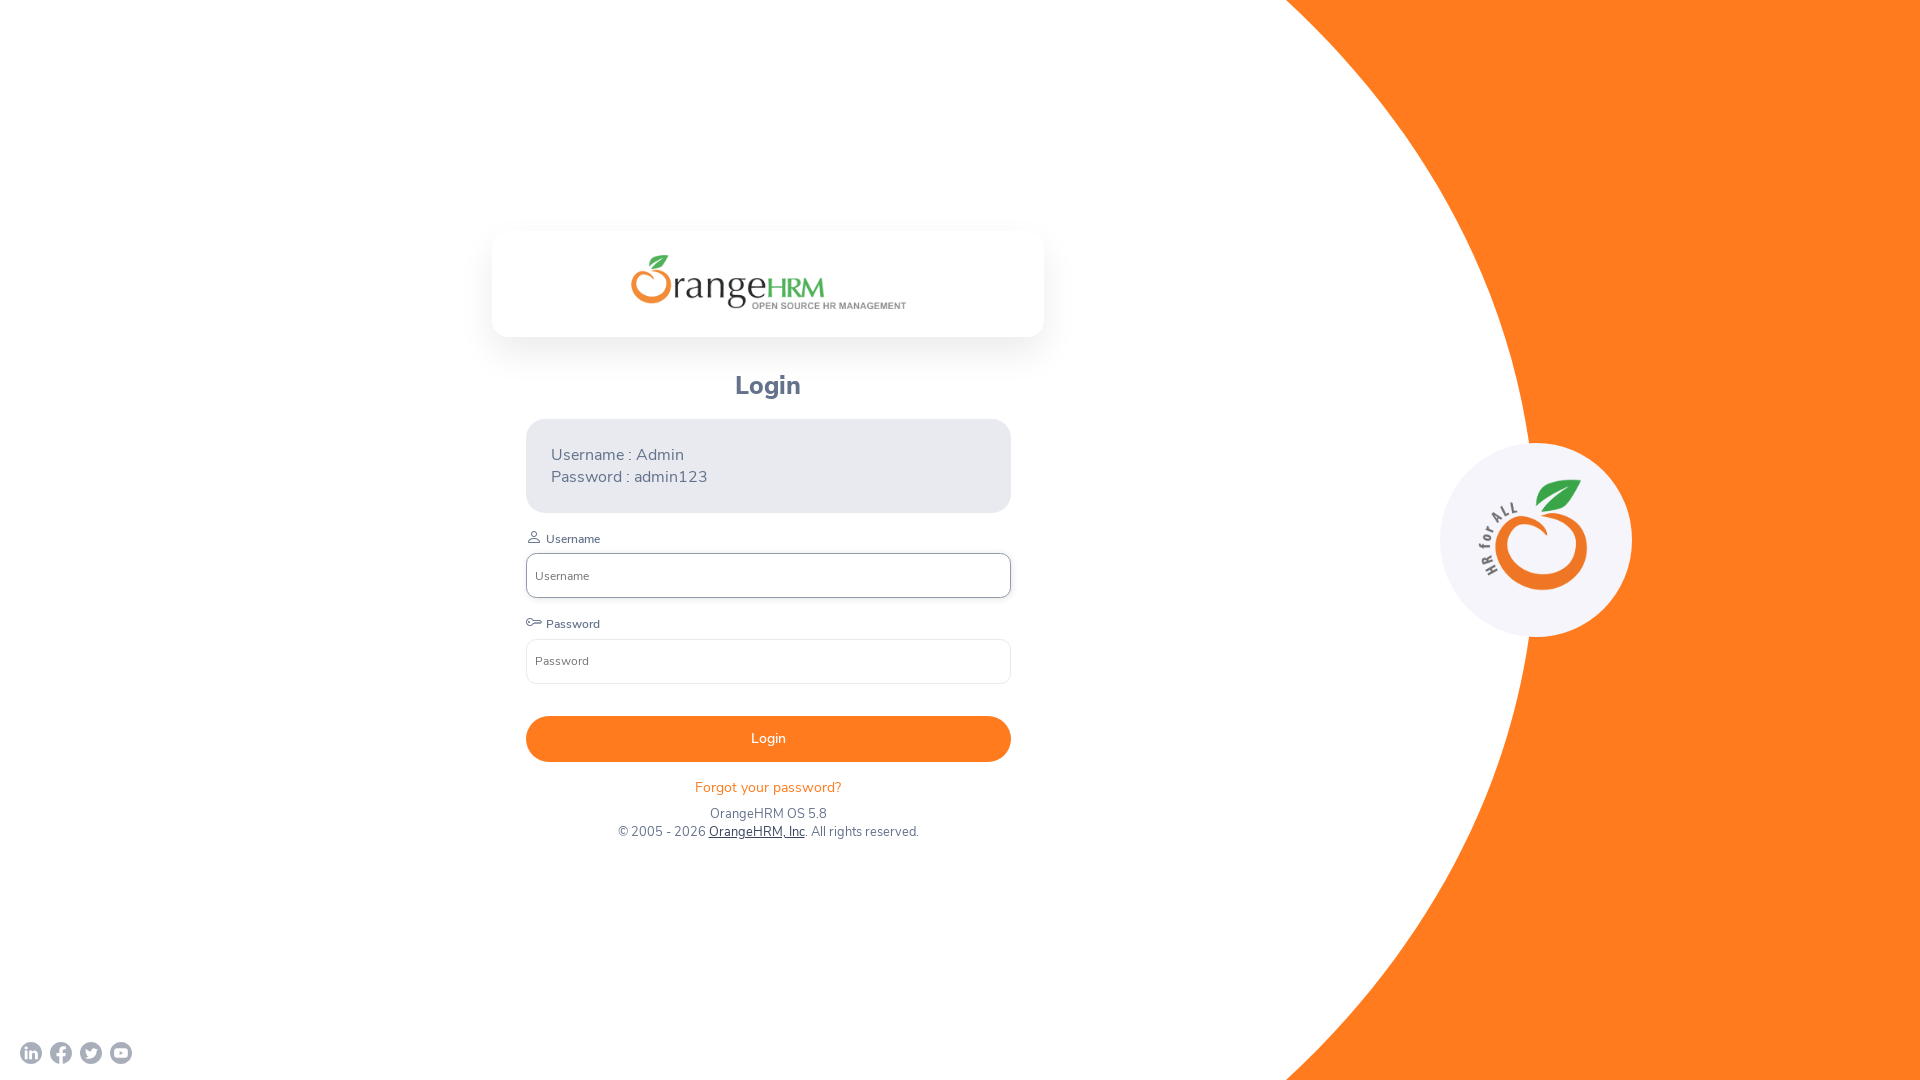

Page fully loaded - DOM content rendered
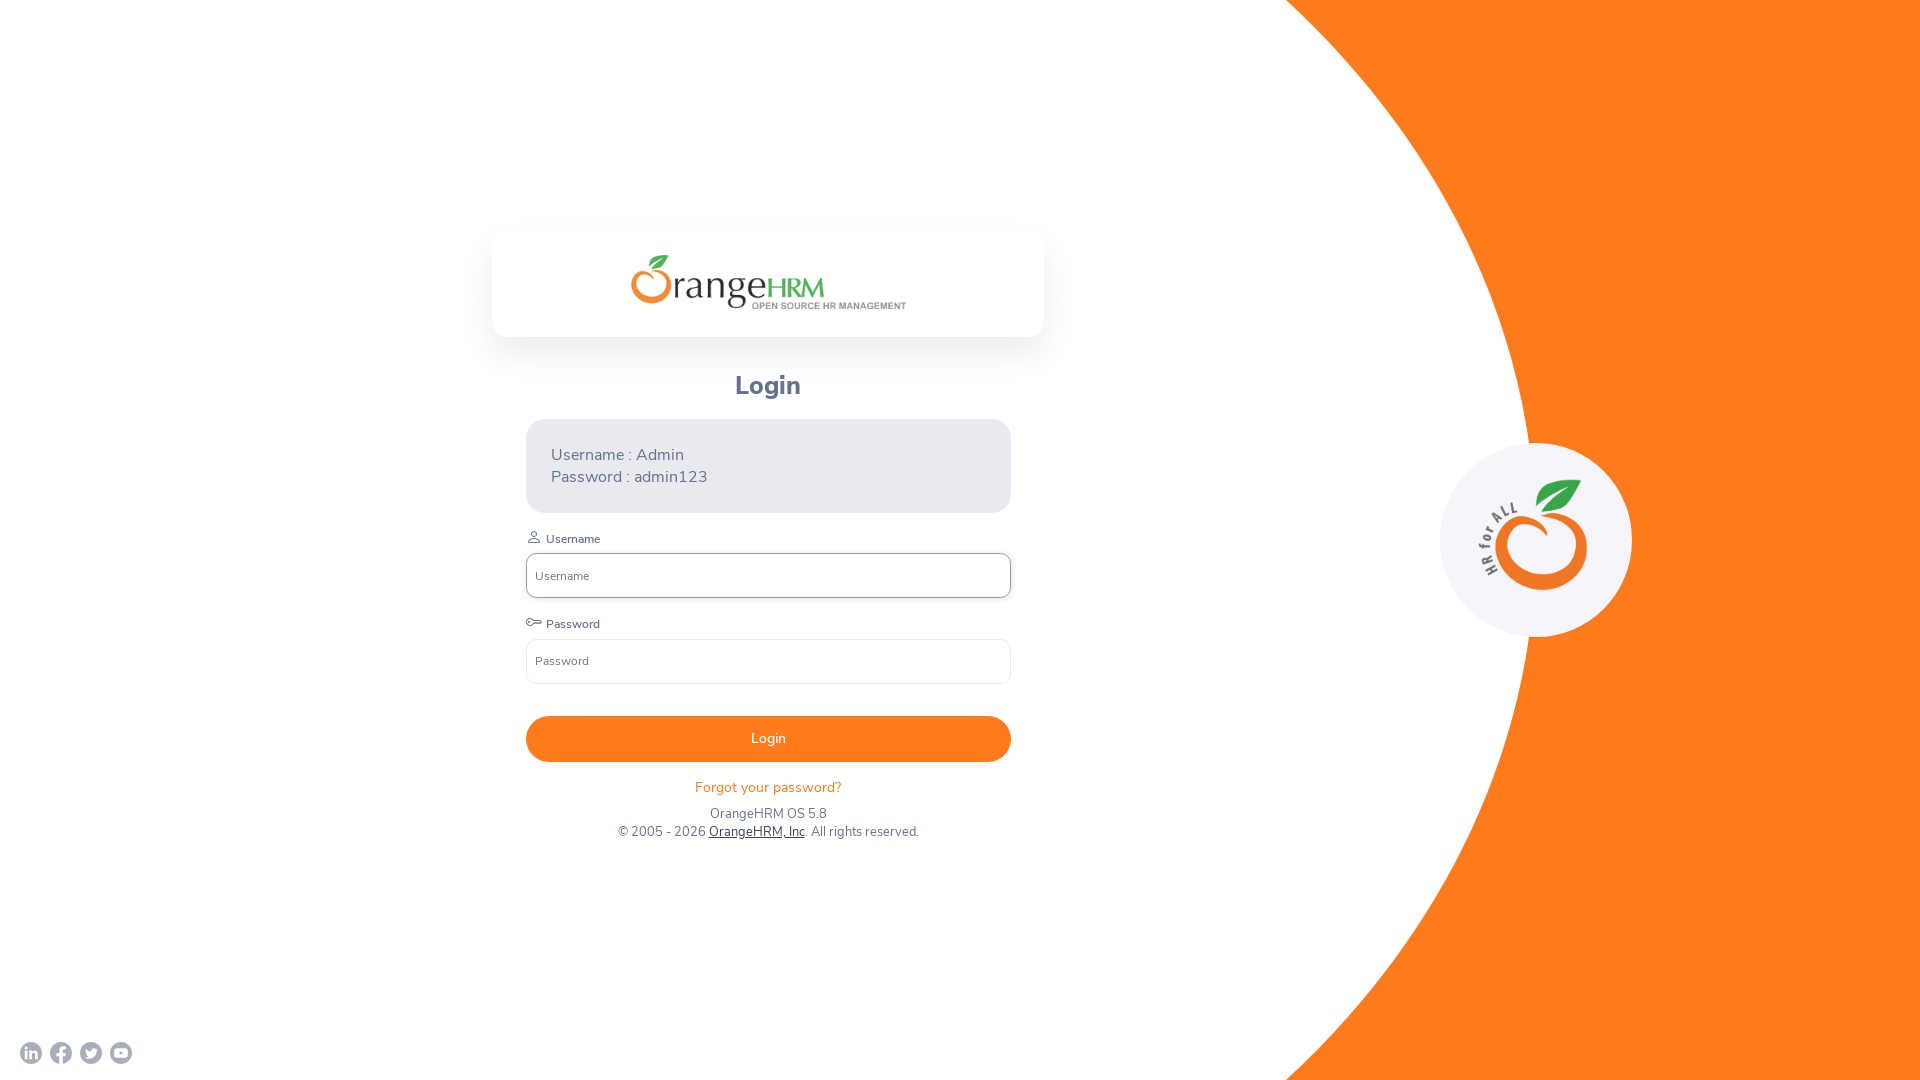

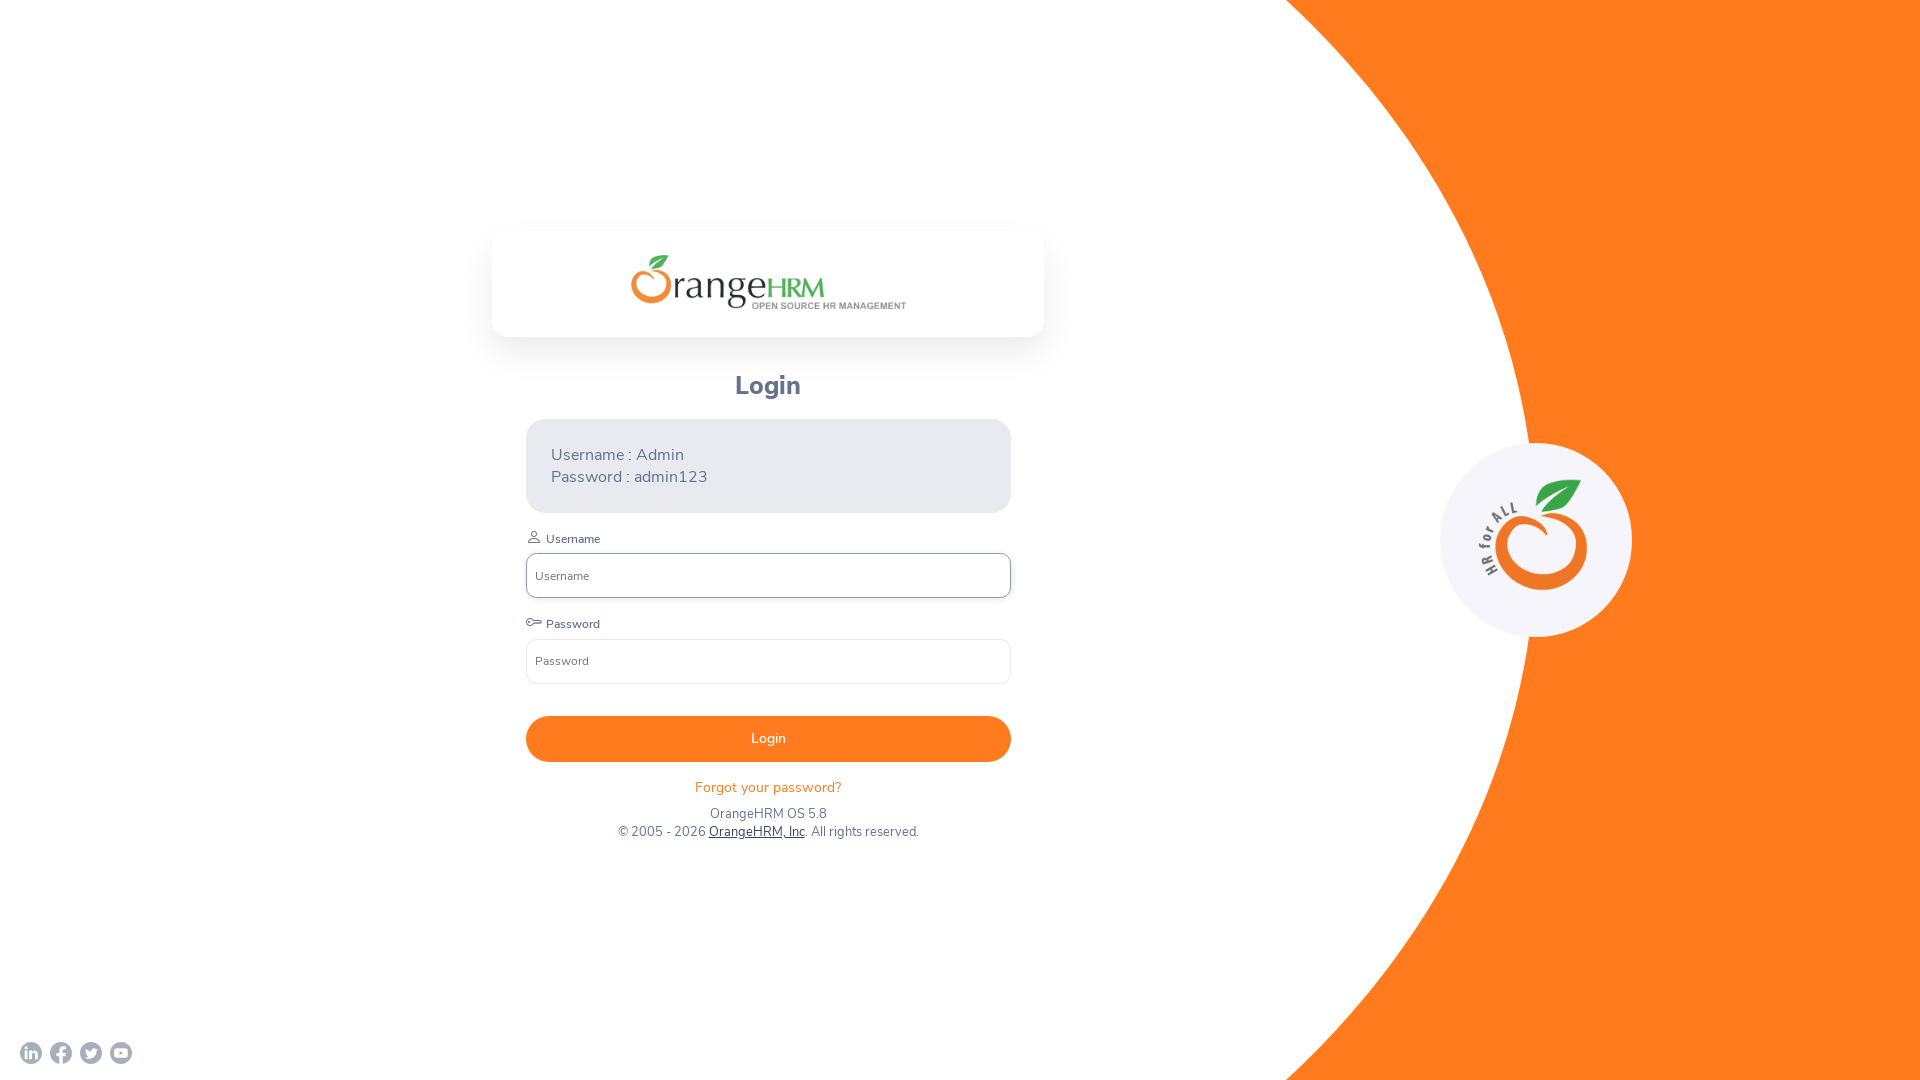